Tests handling a prompt alert by clicking a button, entering text in the prompt, and accepting it

Starting URL: https://demoqa.com/alerts

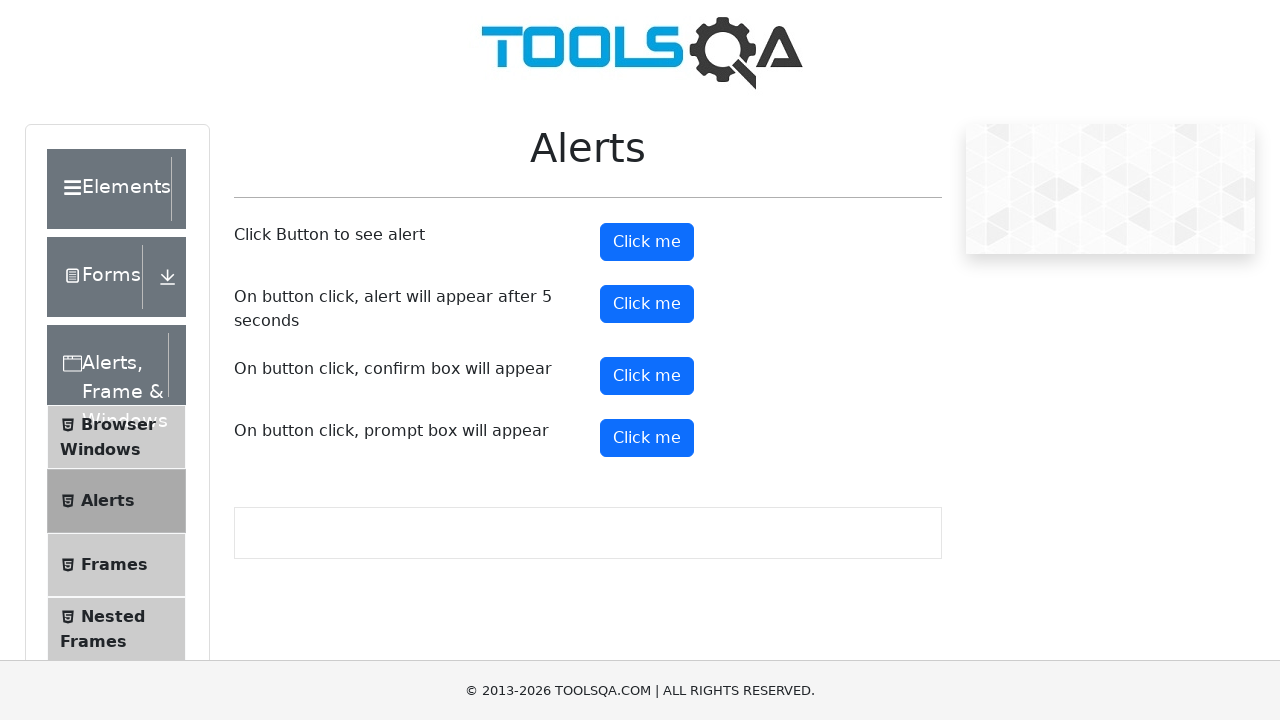

Set up dialog handler to accept prompt with text 'Marcus'
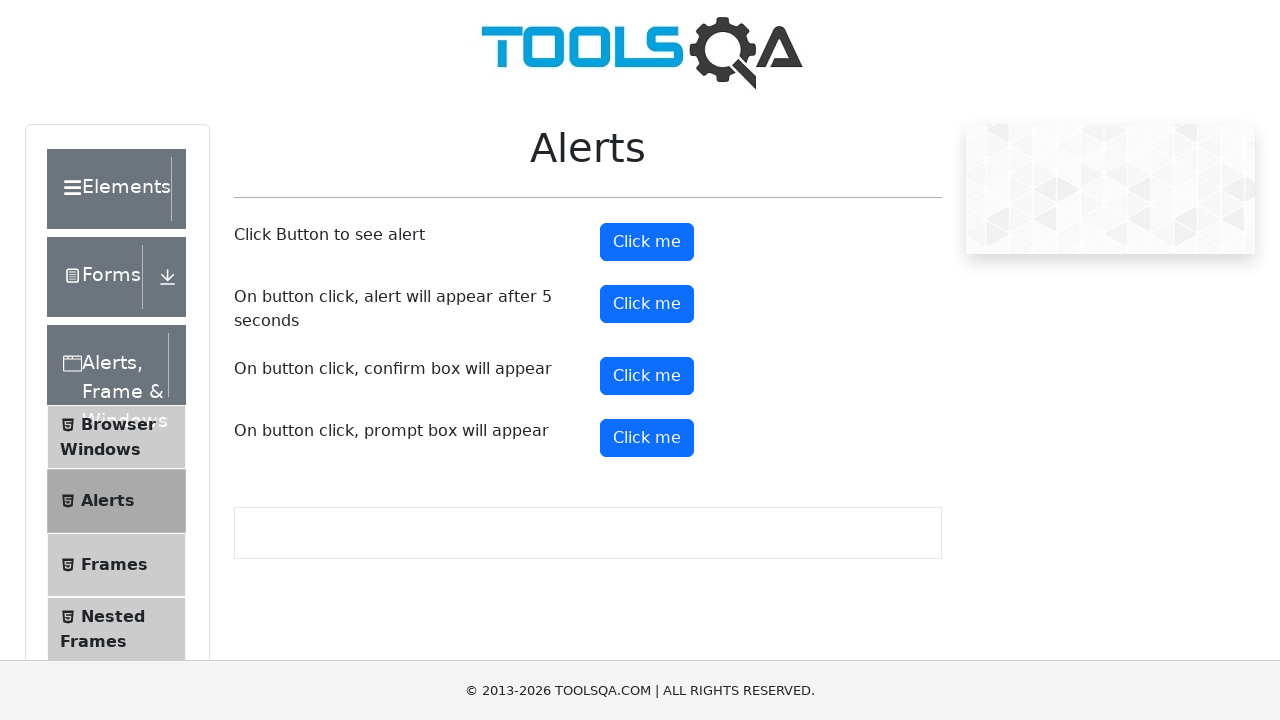

Clicked prompt alert button at (647, 438) on #promtButton
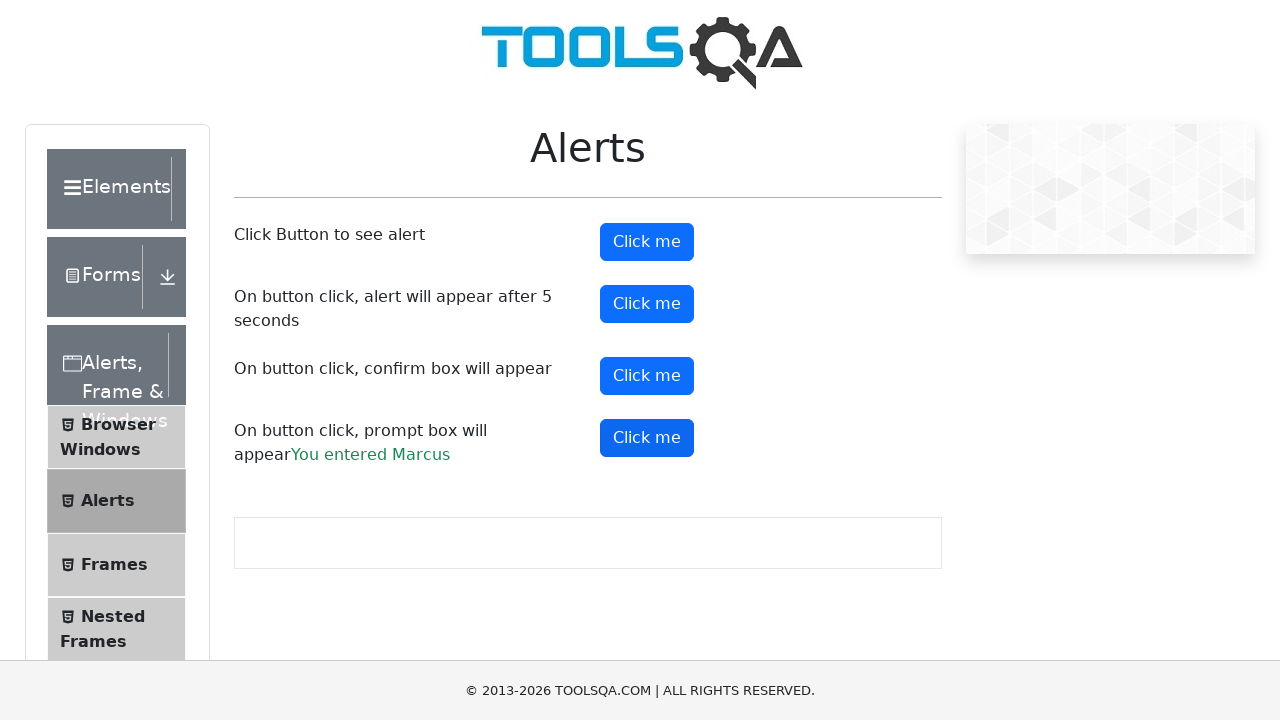

Prompt result appeared after accepting prompt with 'Marcus'
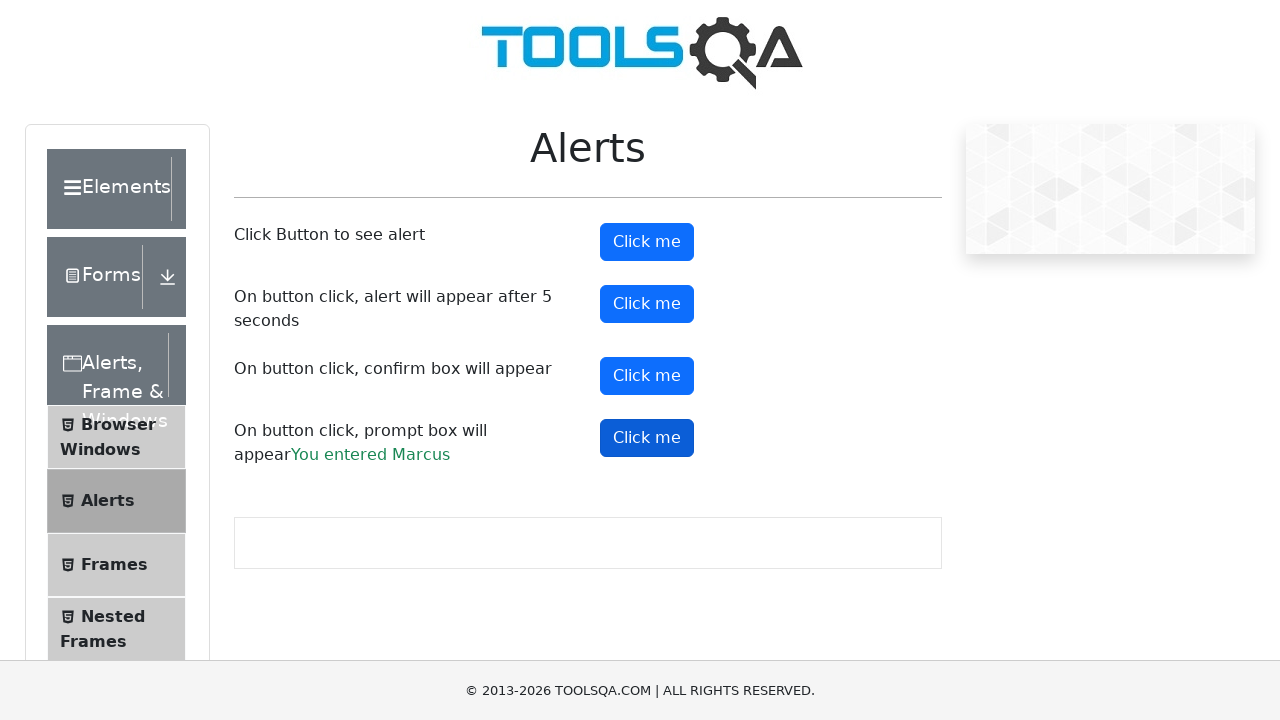

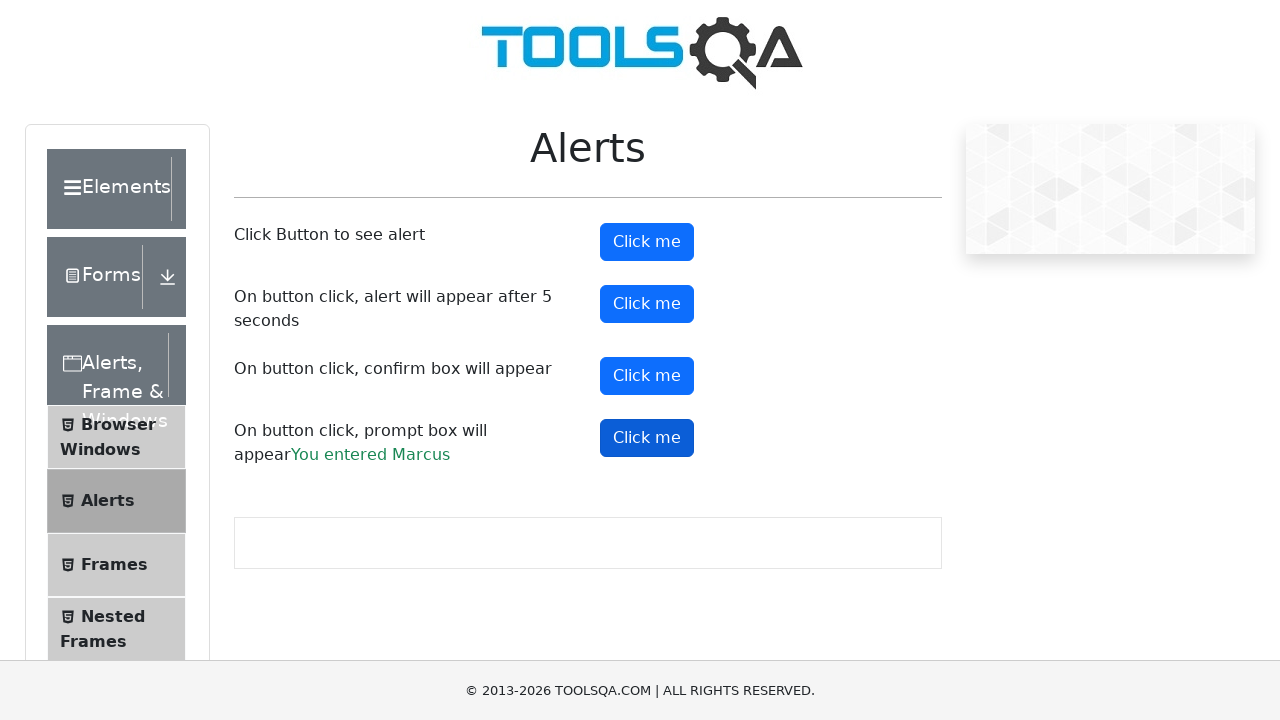